Tests calculator division by zero by entering 5 and 0, selecting divide operation, and verifying the result shows Infinity

Starting URL: http://calculatorhtml.onrender.com/

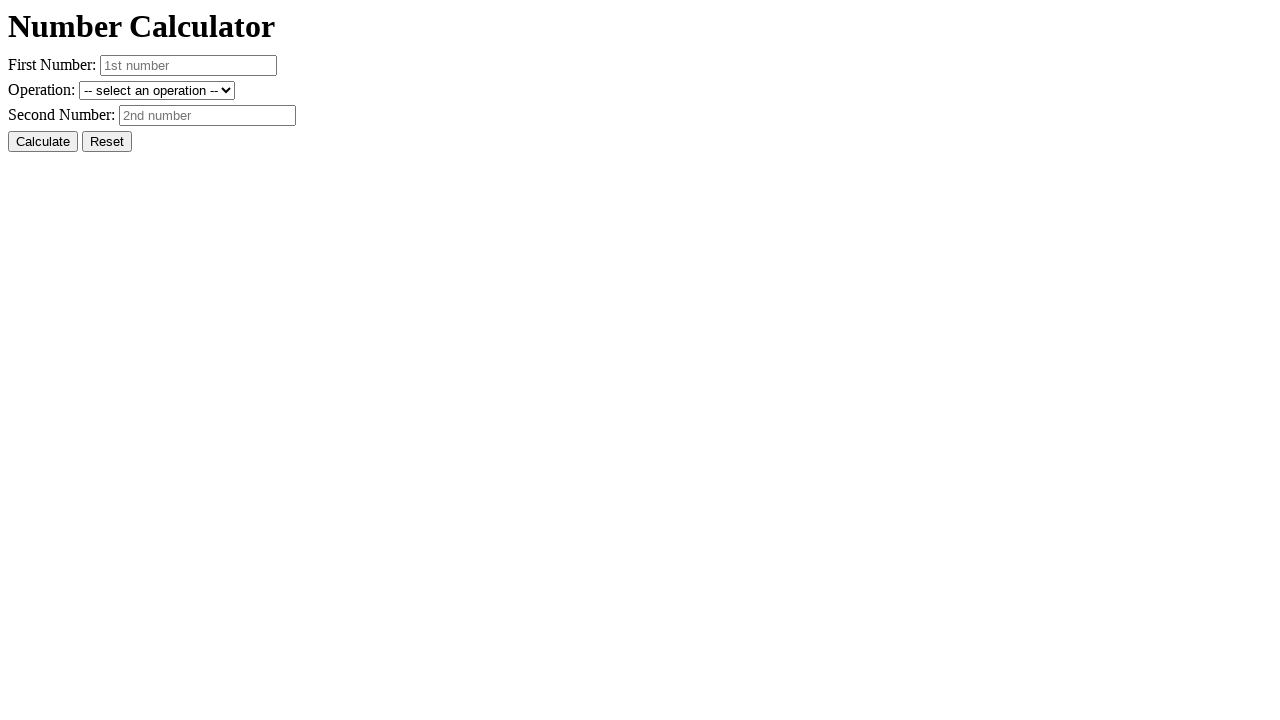

Clicked Reset button to clear previous values at (107, 142) on #resetButton
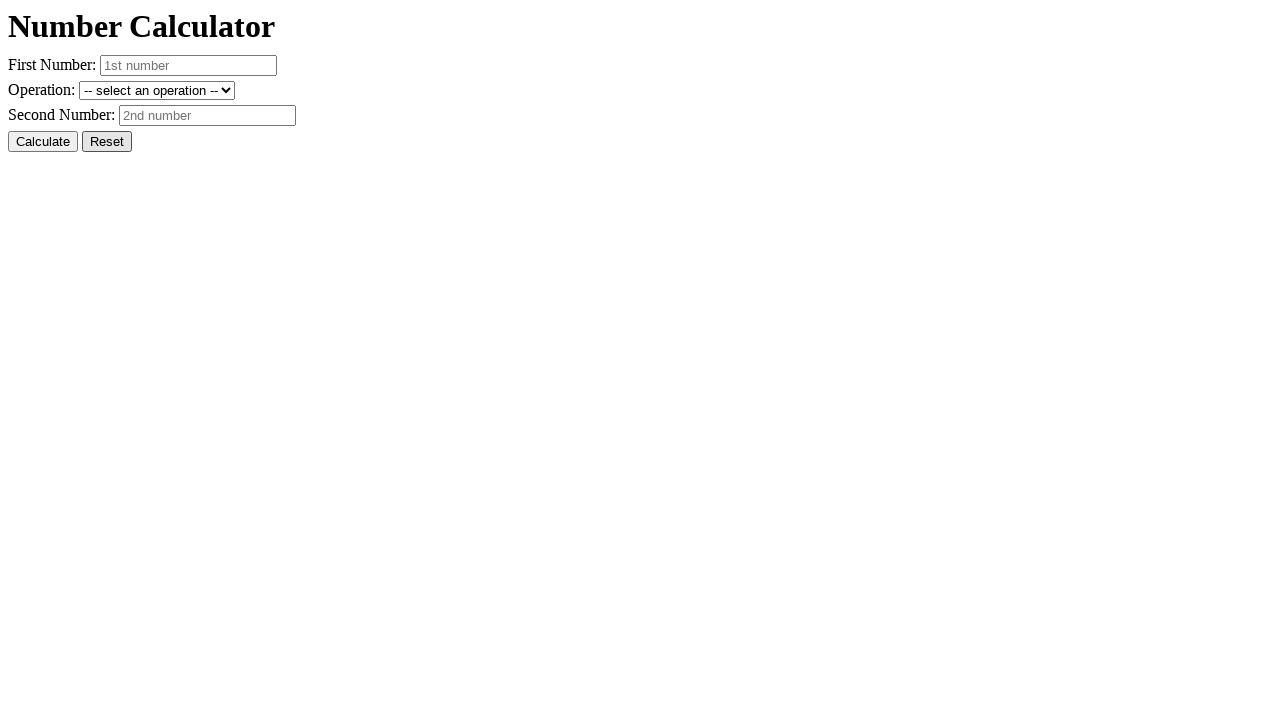

Entered first number: 5 on #number1
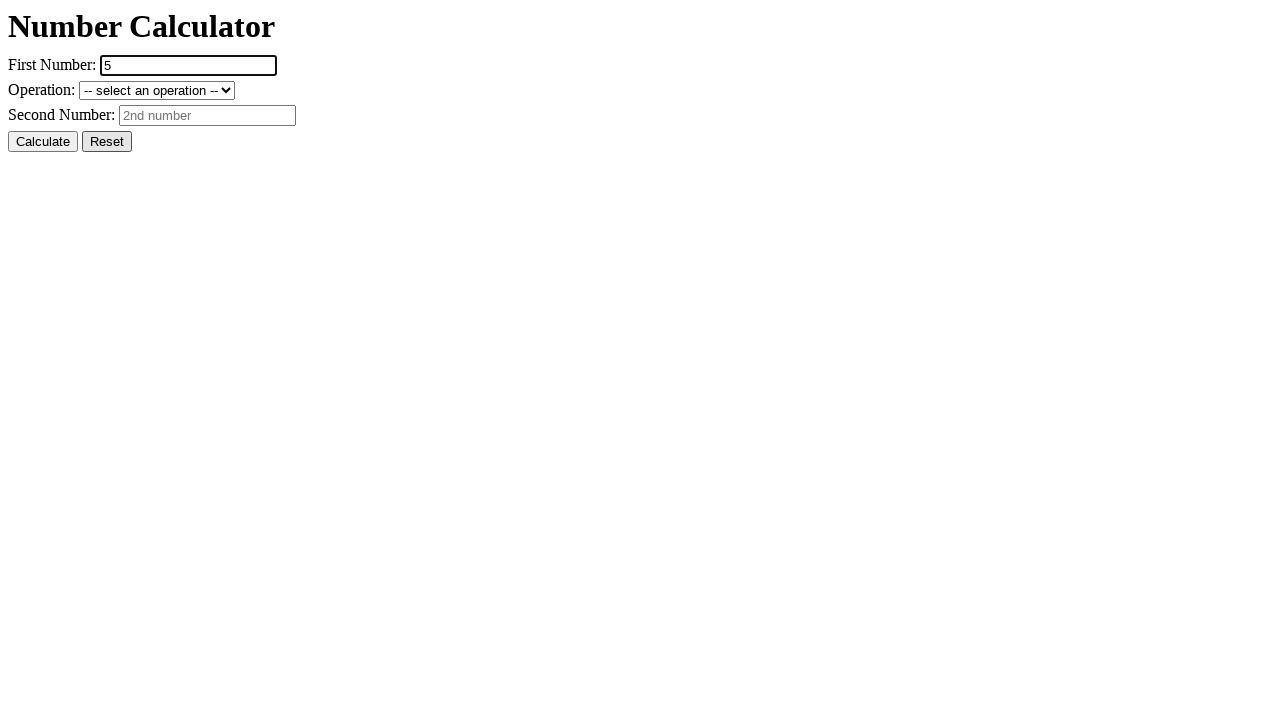

Entered second number: 0 for division by zero test on #number2
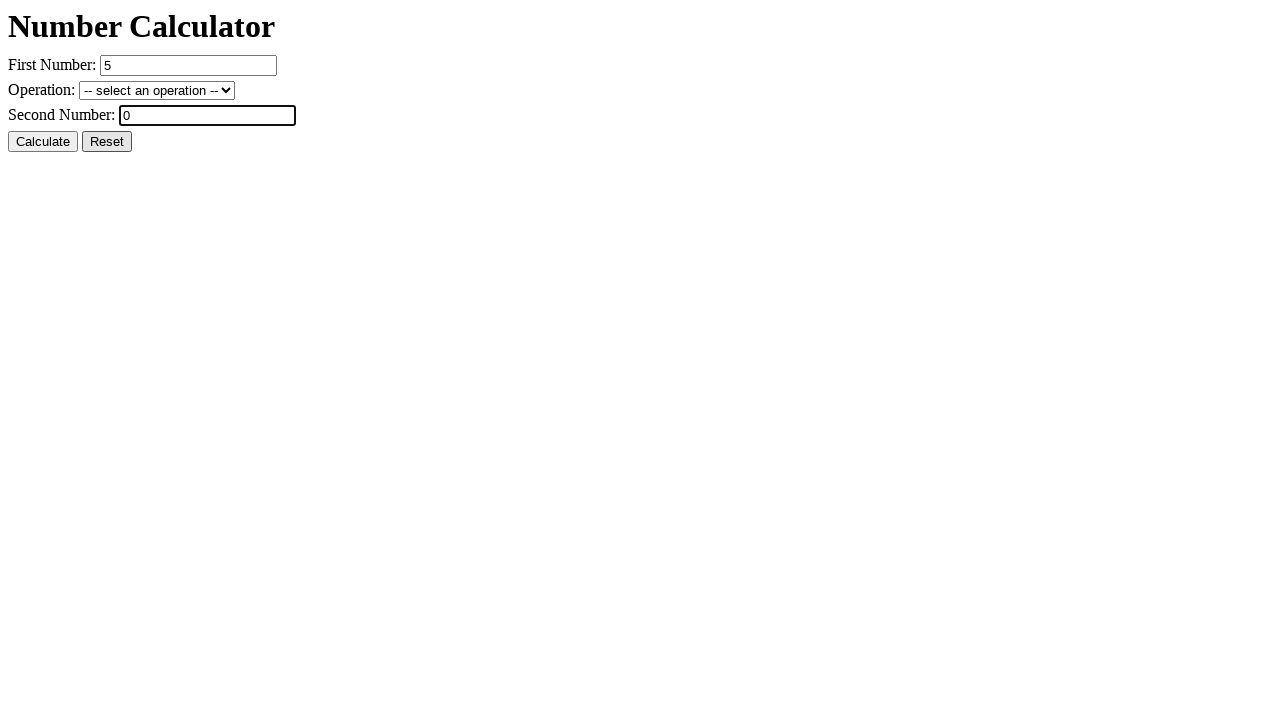

Selected divide operation from dropdown on #operation
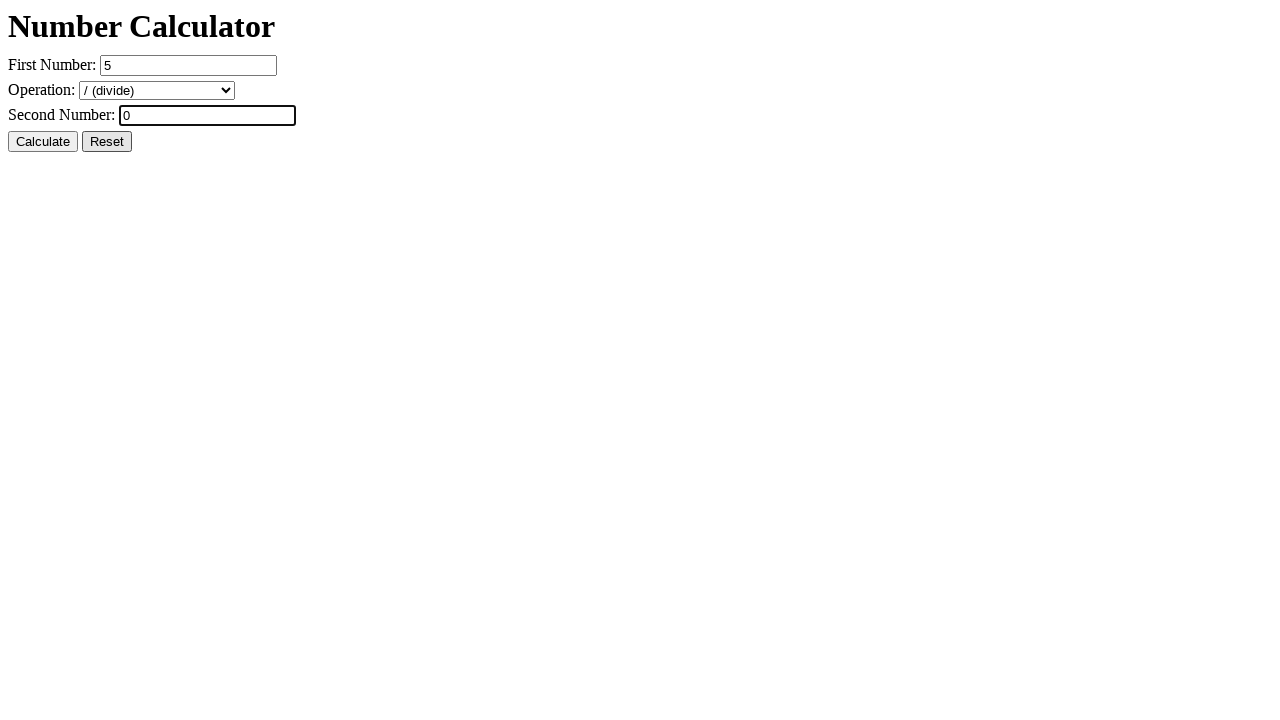

Clicked Calculate button at (43, 142) on #calcButton
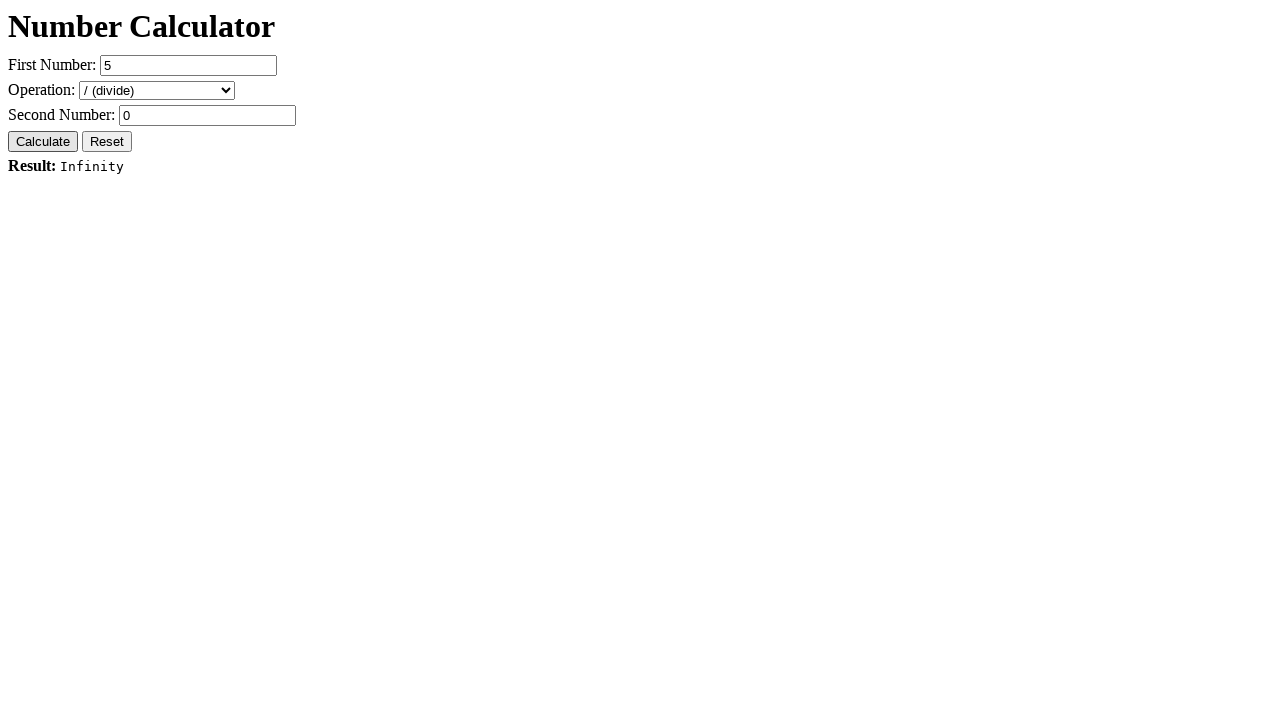

Verified result displays 'Result: Infinity' indicating division by zero handled correctly
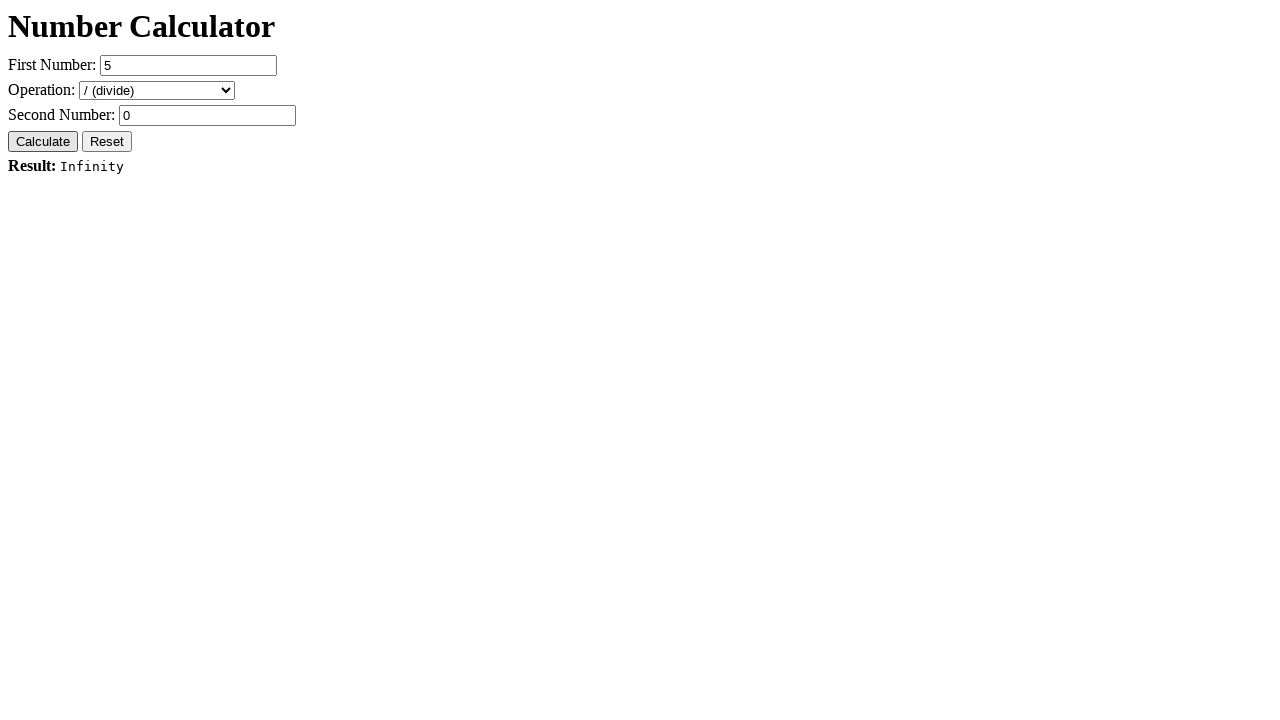

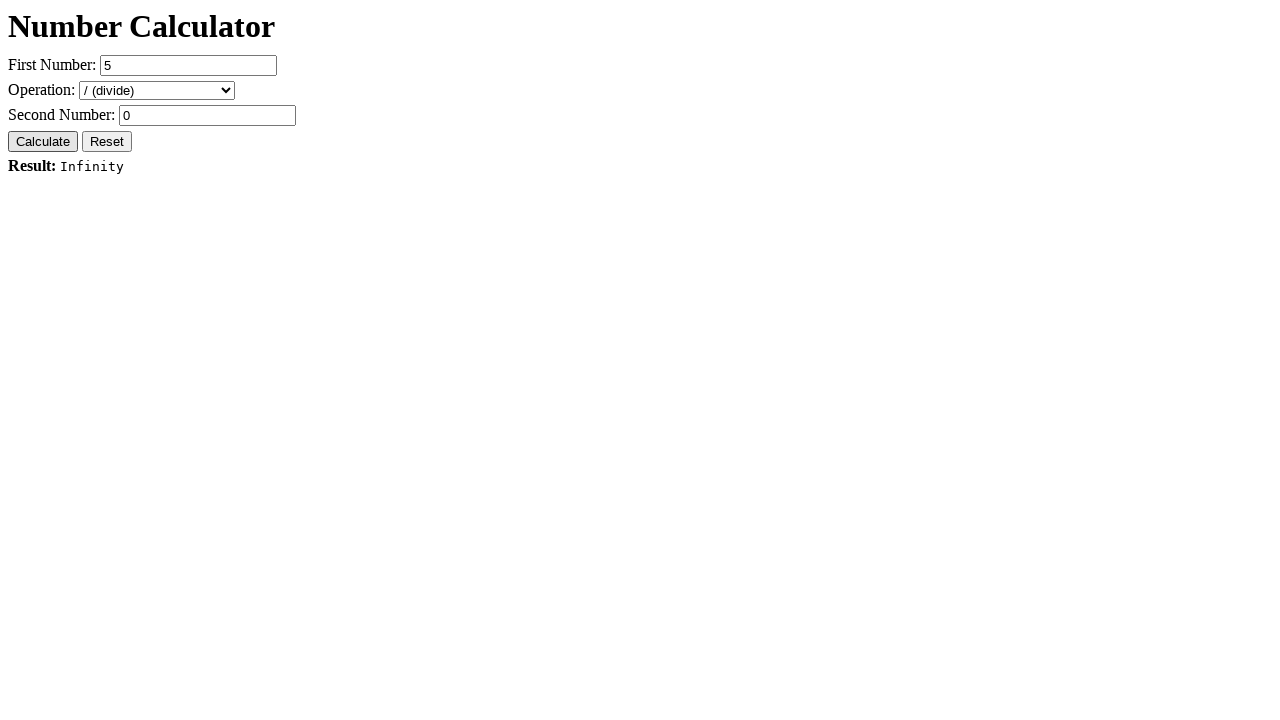